Tests flight booking form by selecting one-way trip, choosing origin (Delhi) and destination (Mumbai) airports from dropdowns, selecting a date, and verifying return date field is disabled for one-way trips.

Starting URL: https://rahulshettyacademy.com/dropdownsPractise/

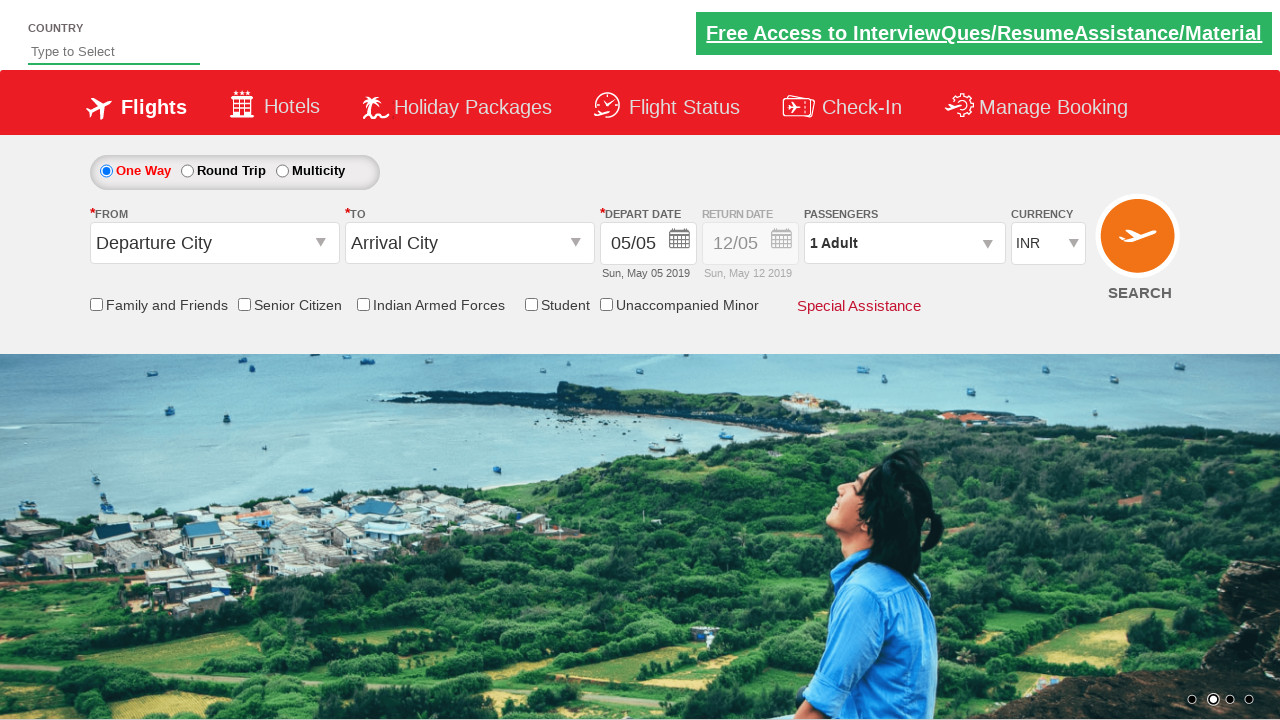

Selected one-way trip radio button at (106, 171) on #ctl00_mainContent_rbtnl_Trip_0
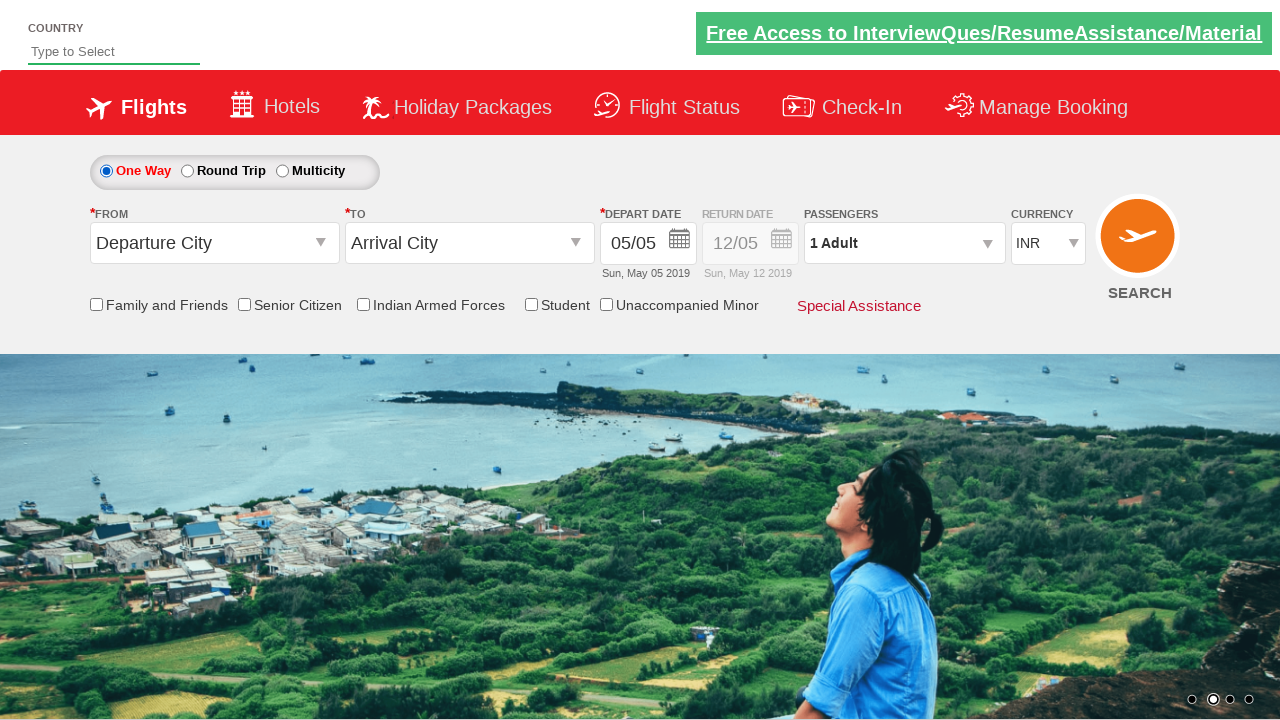

Clicked origin station dropdown at (214, 243) on #ctl00_mainContent_ddl_originStation1_CTXT
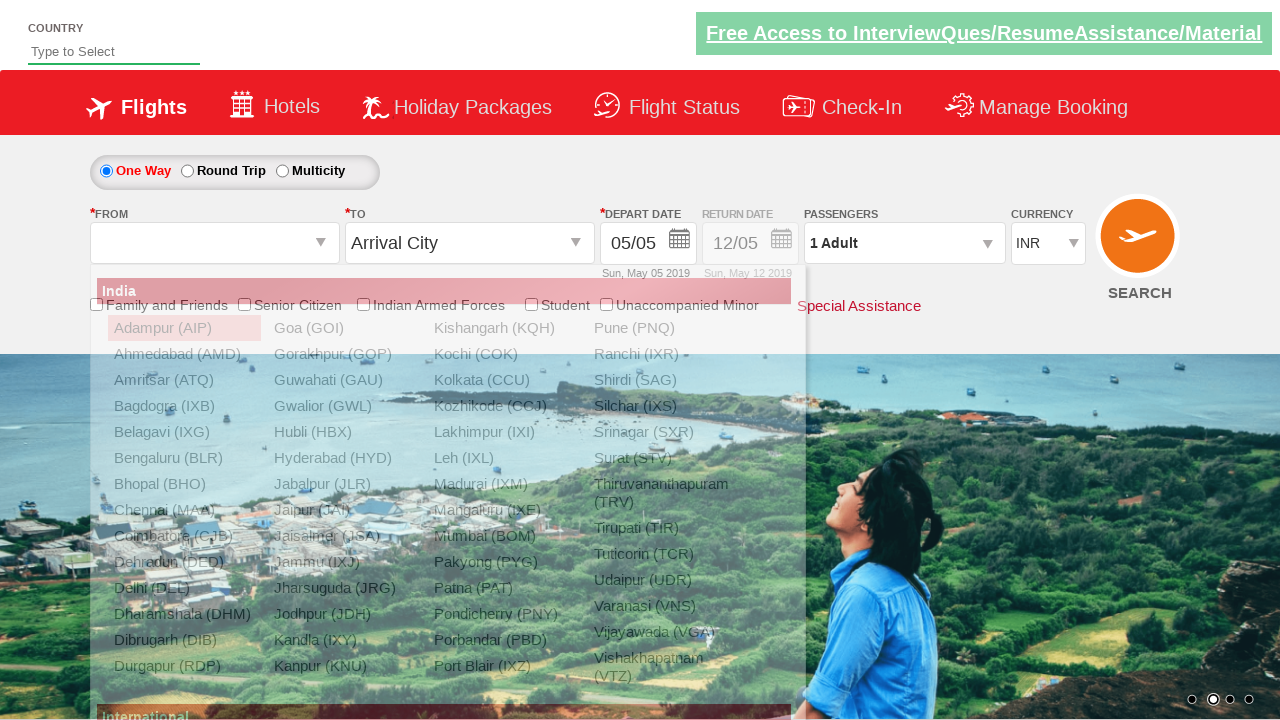

Waited for origin dropdown to appear
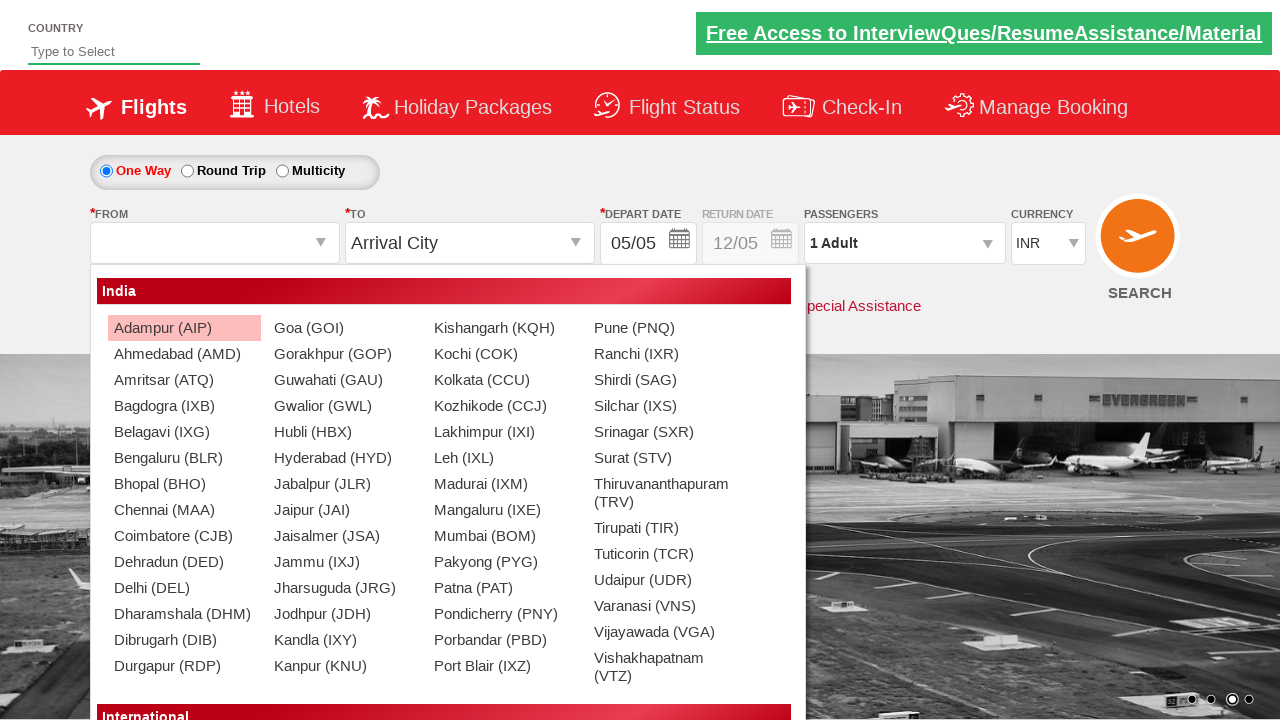

Selected Delhi (DEL) as origin airport at (184, 588) on xpath=//div[@id='glsctl00_mainContent_ddl_originStation1_CTNR'] //a[@value='DEL'
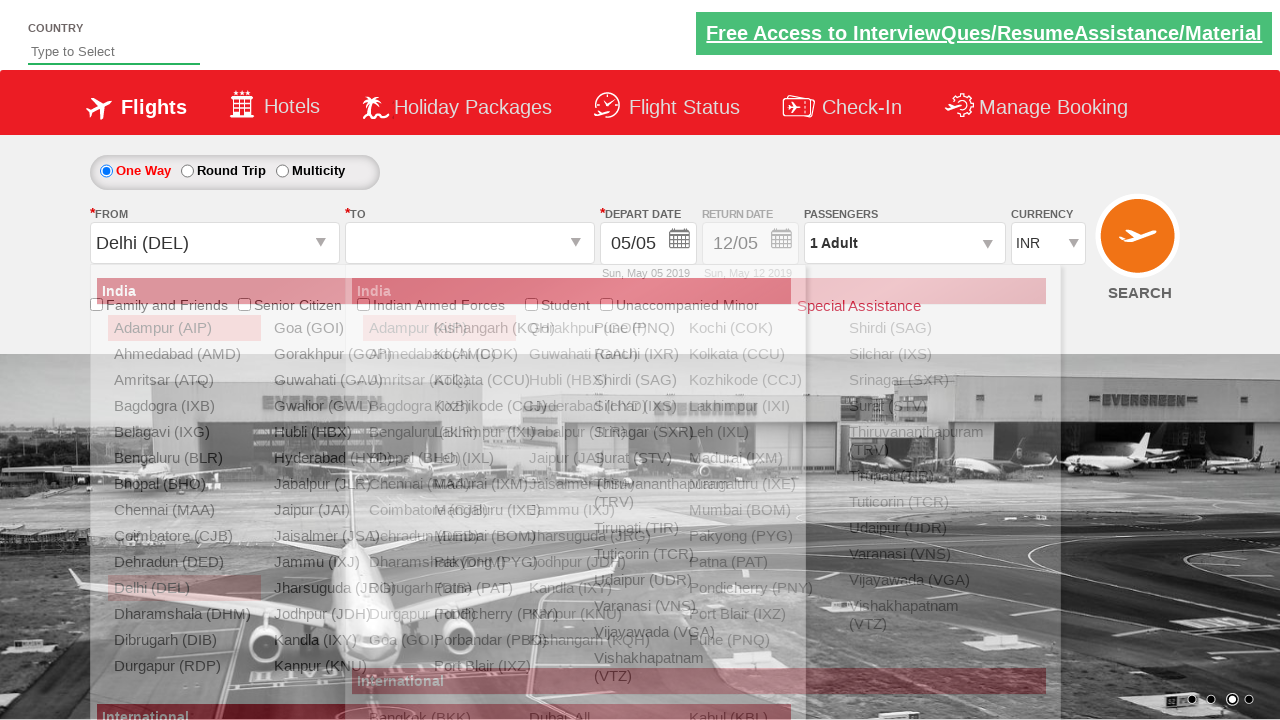

Selected Mumbai (BOM) as destination airport at (759, 510) on xpath=//div[@id='glsctl00_mainContent_ddl_destinationStation1_CTNR'] //a[@value=
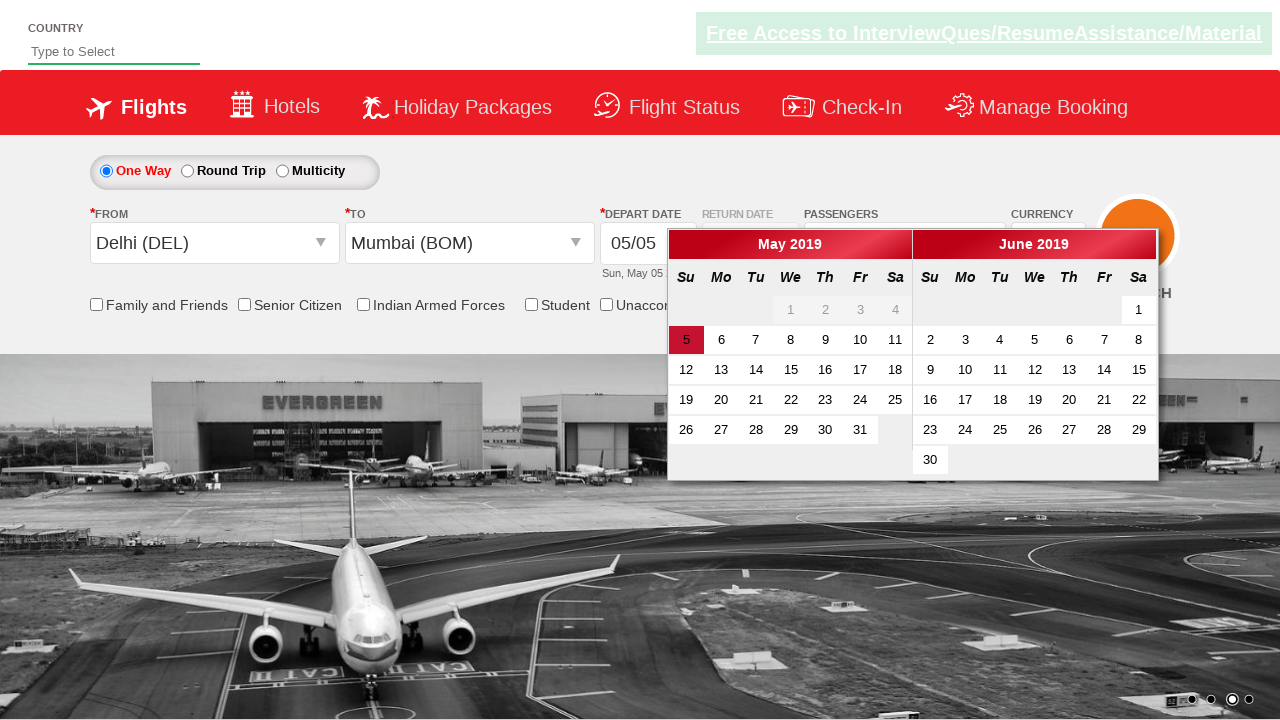

Waited for date picker to appear
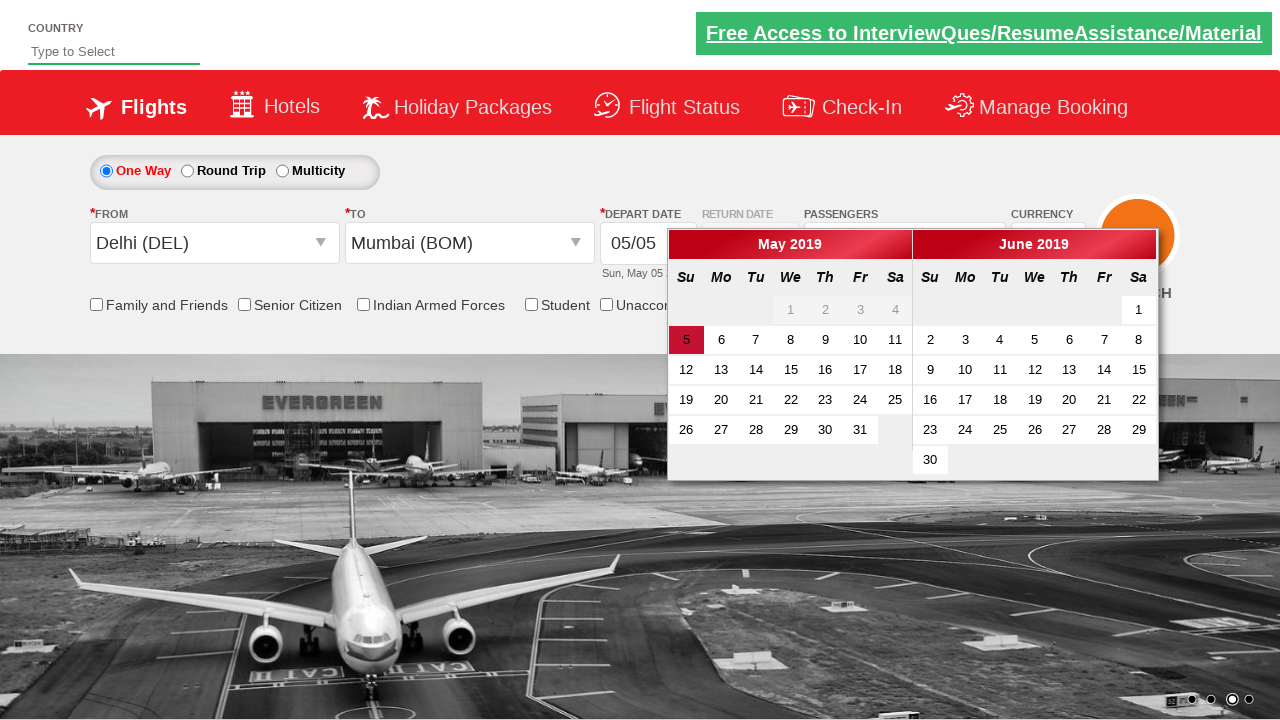

Selected active date from date picker at (686, 340) on .ui-state-default.ui-state-active
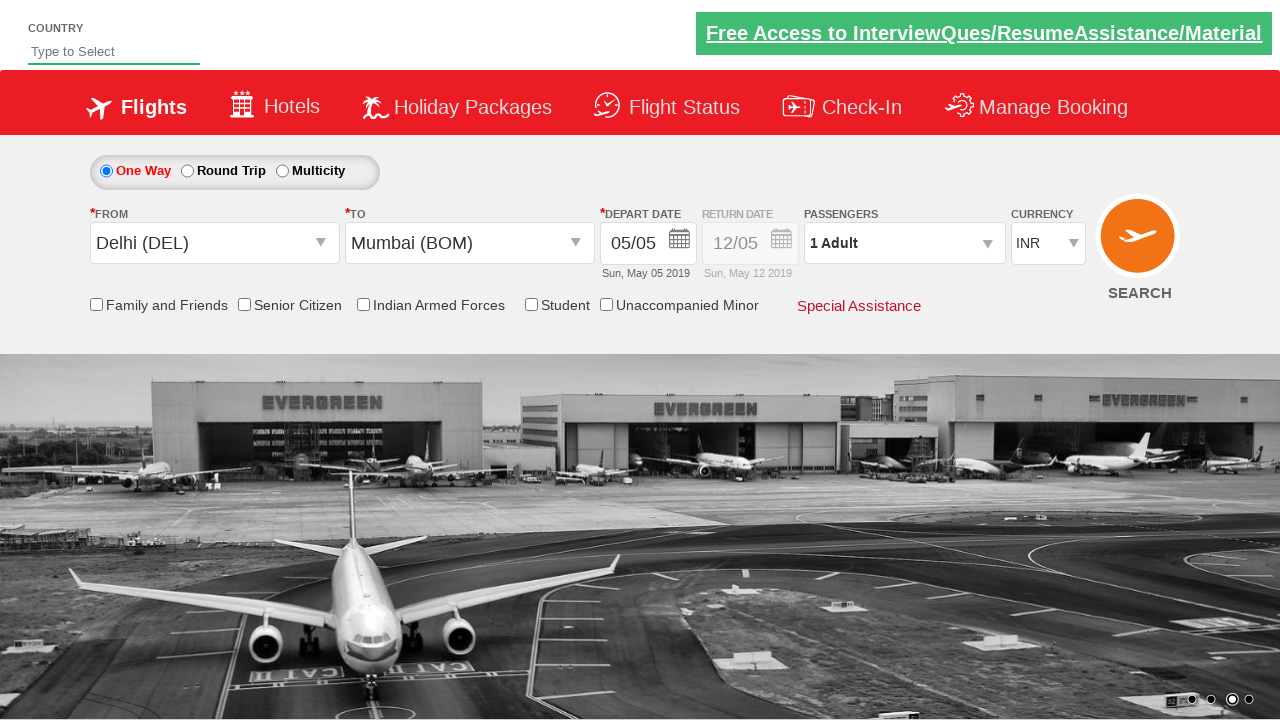

Clicked passenger information dropdown at (904, 243) on #divpaxinfo
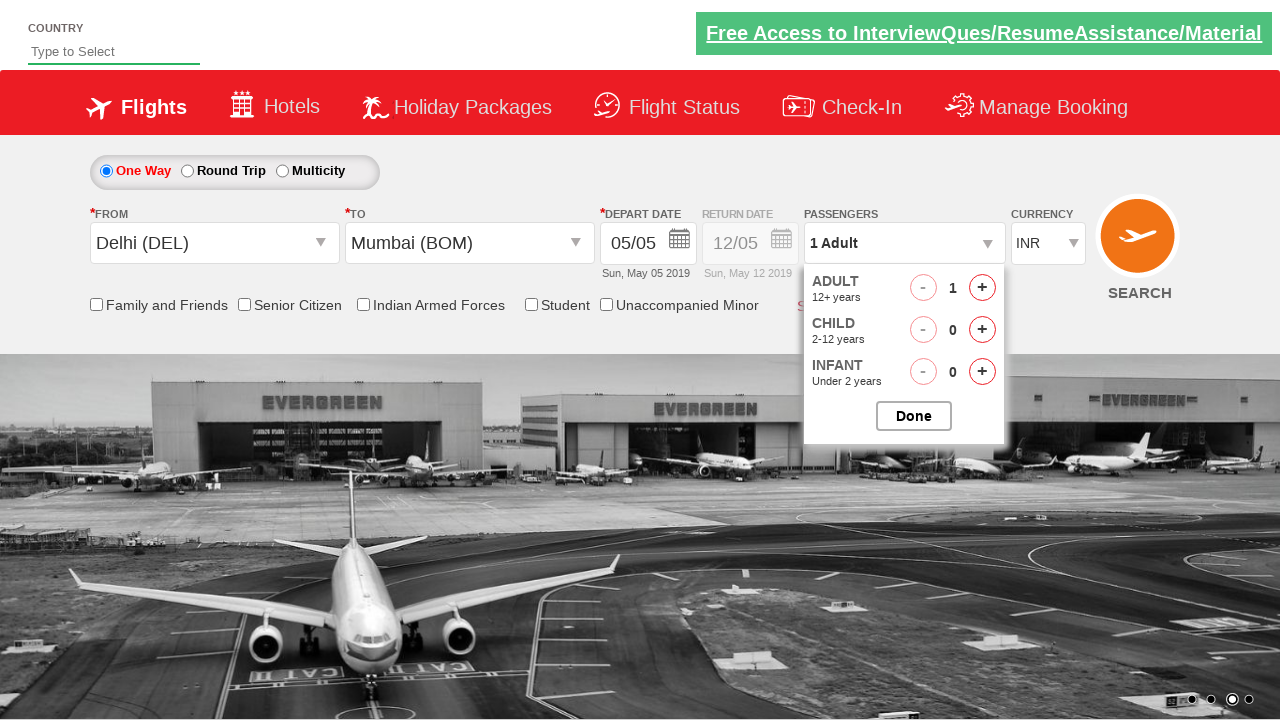

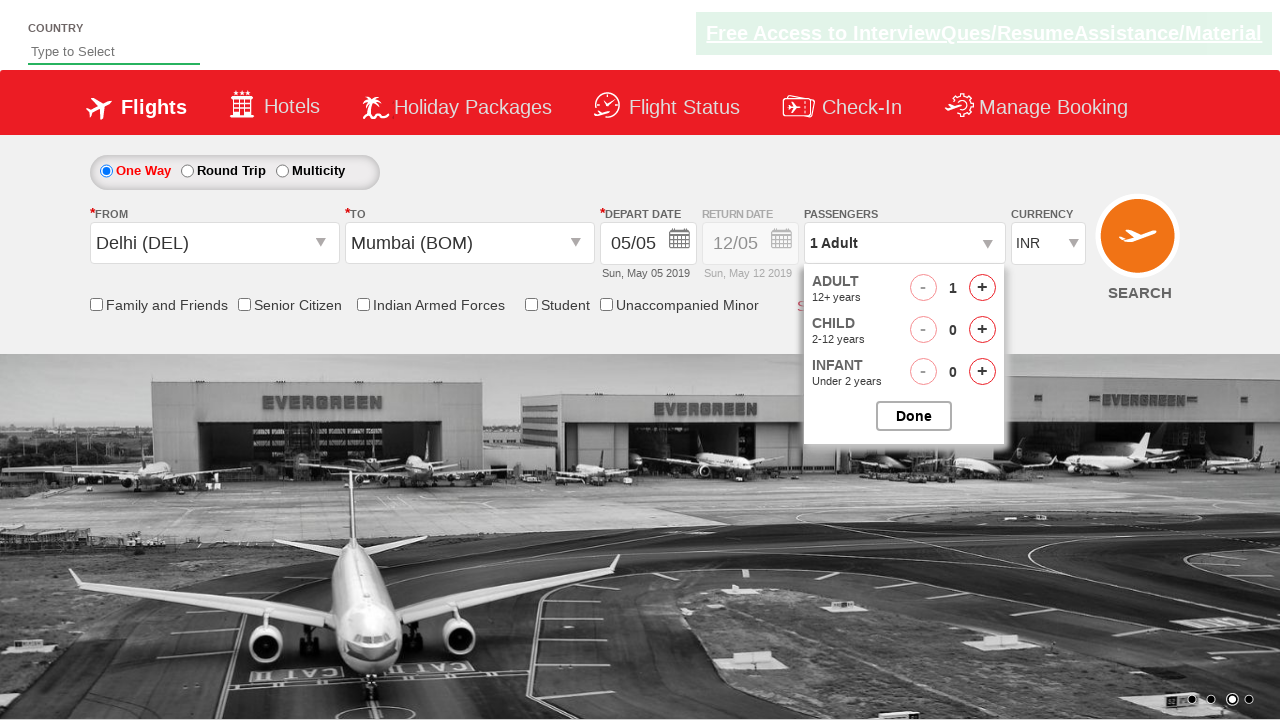